Tests that the table of contents "Command line" link navigates to the correct section

Starting URL: https://playwright.dev/

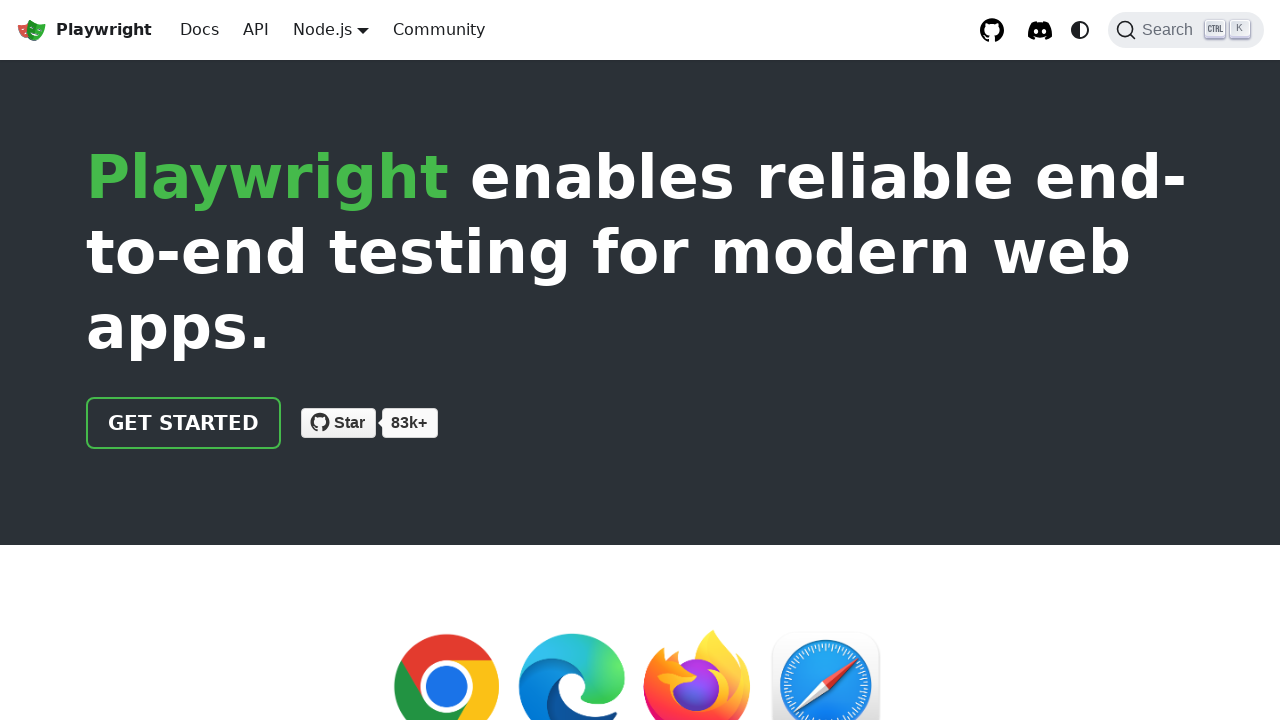

Clicked 'Docs' link in navigation at (200, 30) on internal:role=link[name="Docs"i]
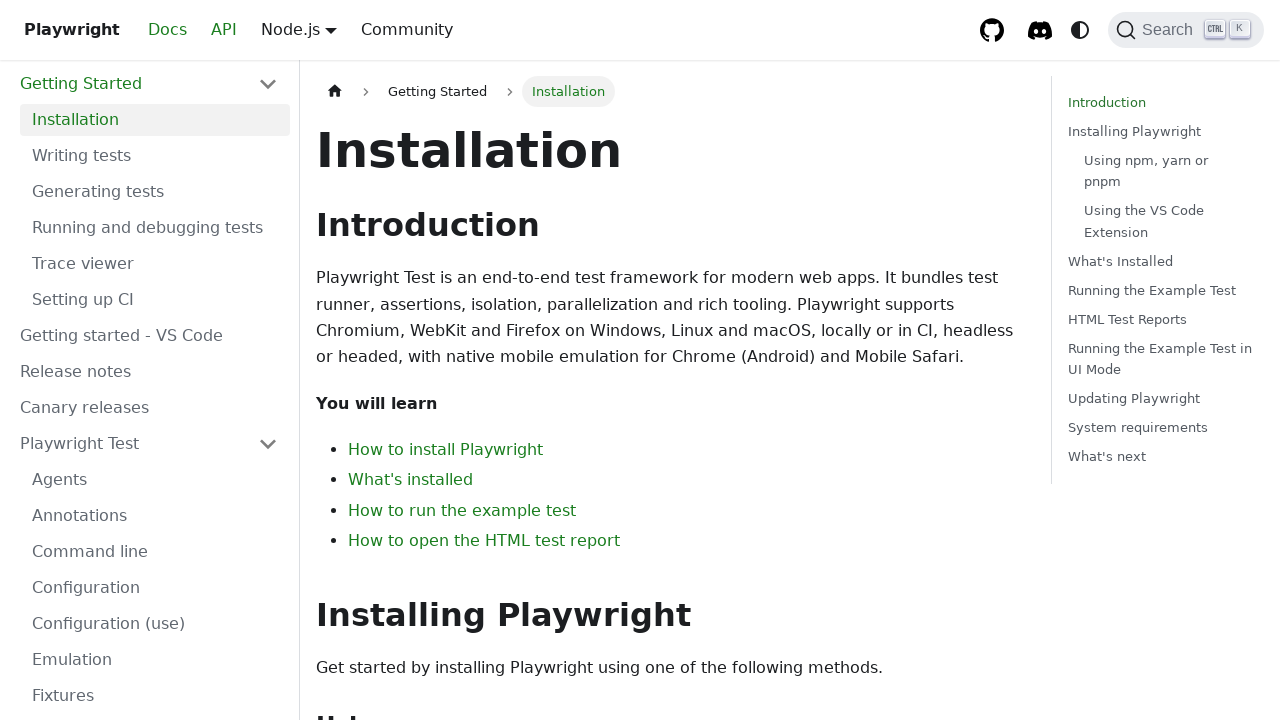

Clicked 'Running and debugging tests' link in sidebar at (155, 228) on .theme-doc-sidebar-item-category.theme-doc-sidebar-item-category-level-1.menu__l
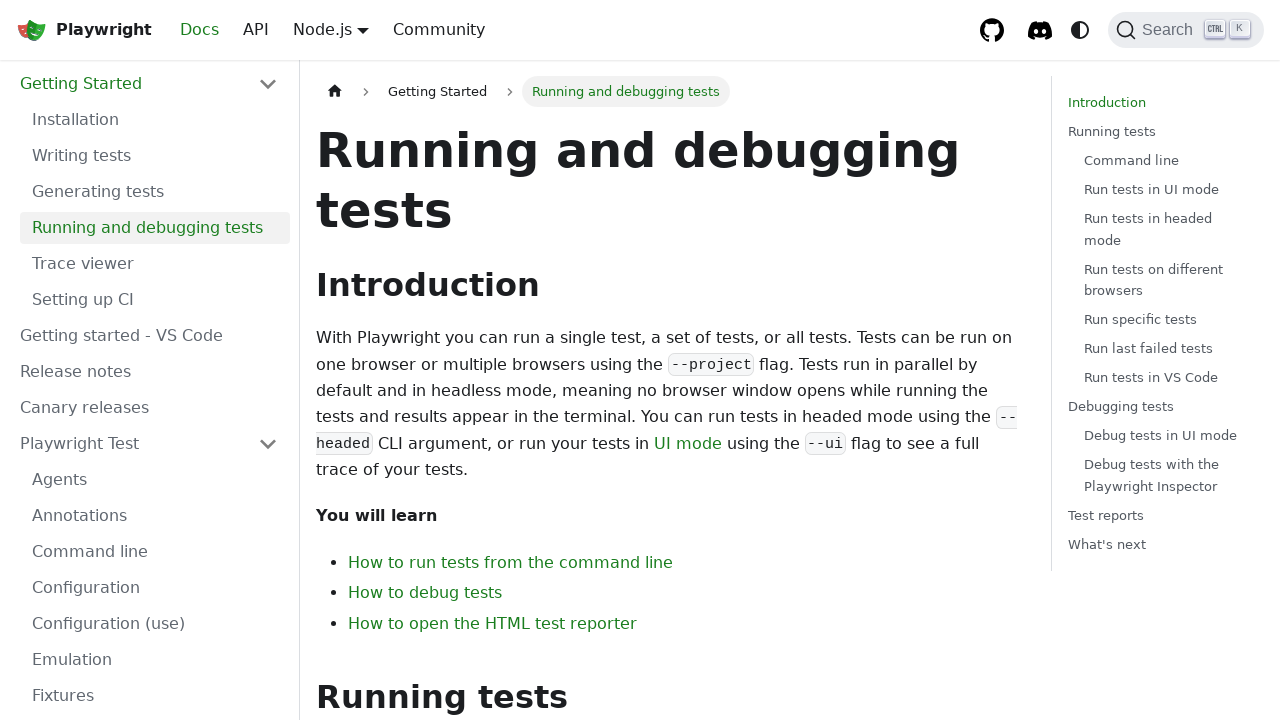

Clicked 'Command line' link in table of contents at (1166, 161) on .table-of-contents.table-of-contents__left-border >> internal:role=link[name="Co
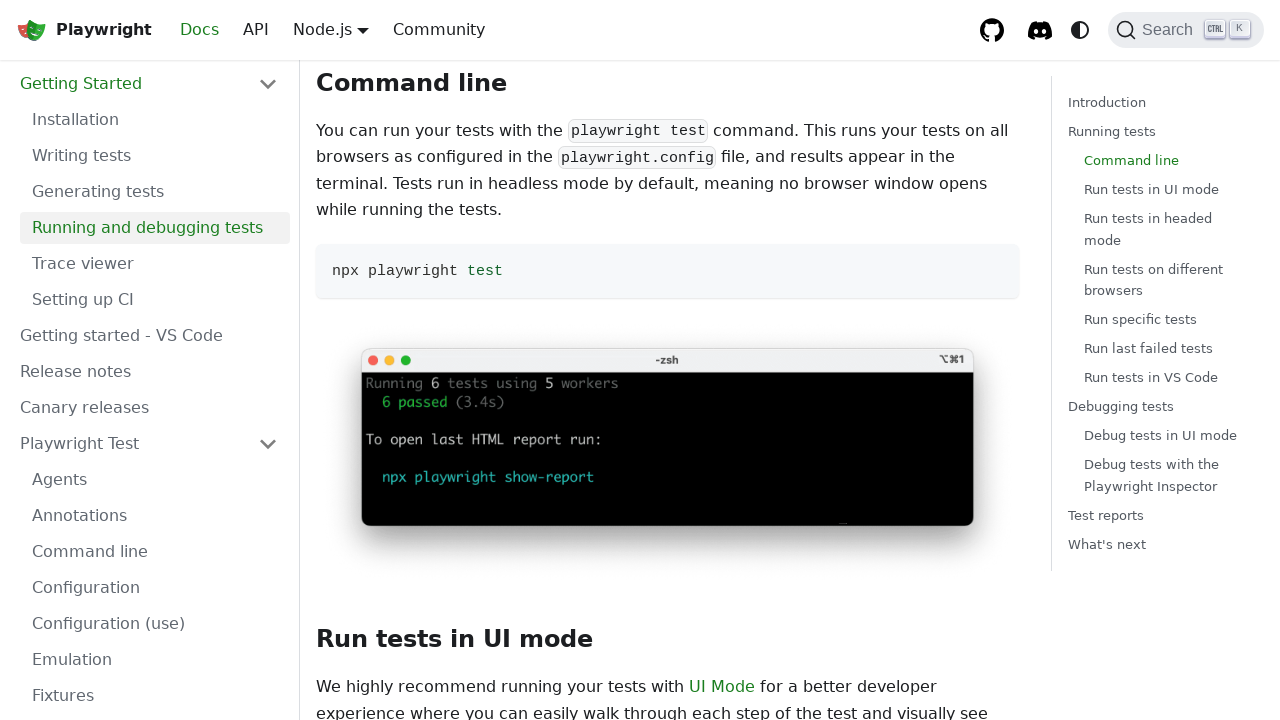

Verified navigation to correct URL with #command-line anchor
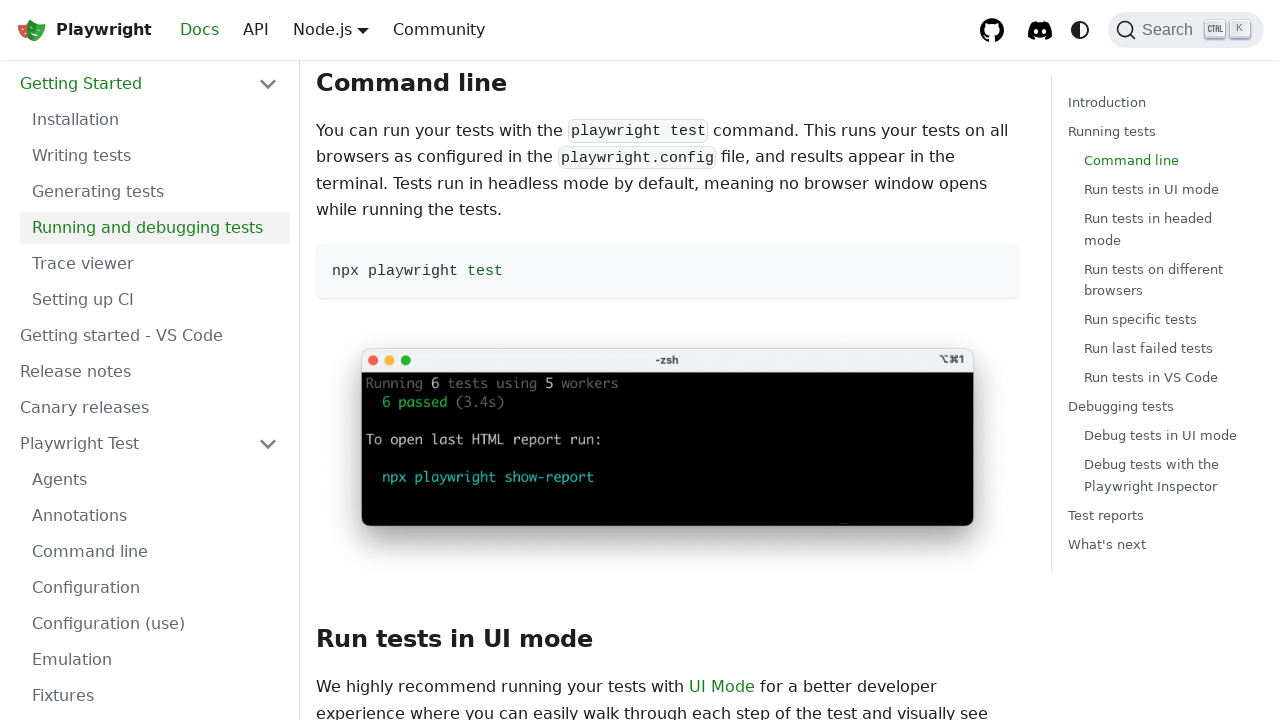

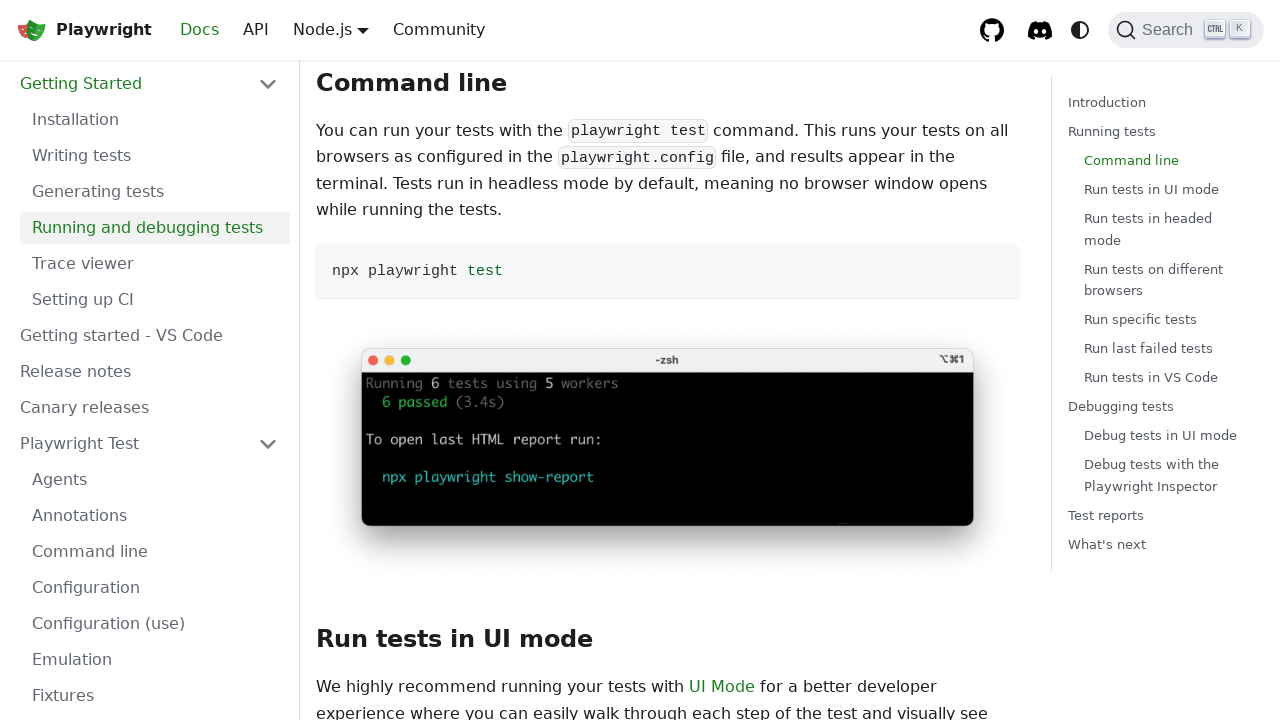